Tests that browser back button works correctly with filter navigation

Starting URL: https://demo.playwright.dev/todomvc

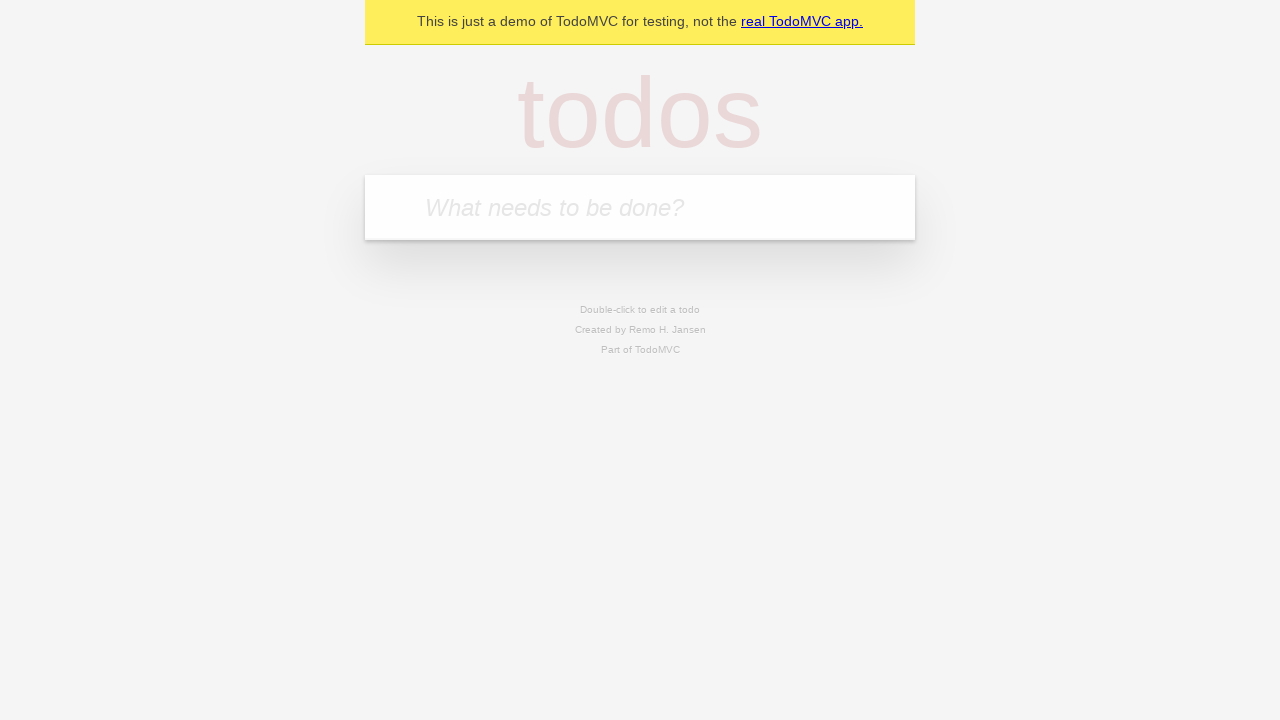

Filled todo input with 'buy some cheese' on internal:attr=[placeholder="What needs to be done?"i]
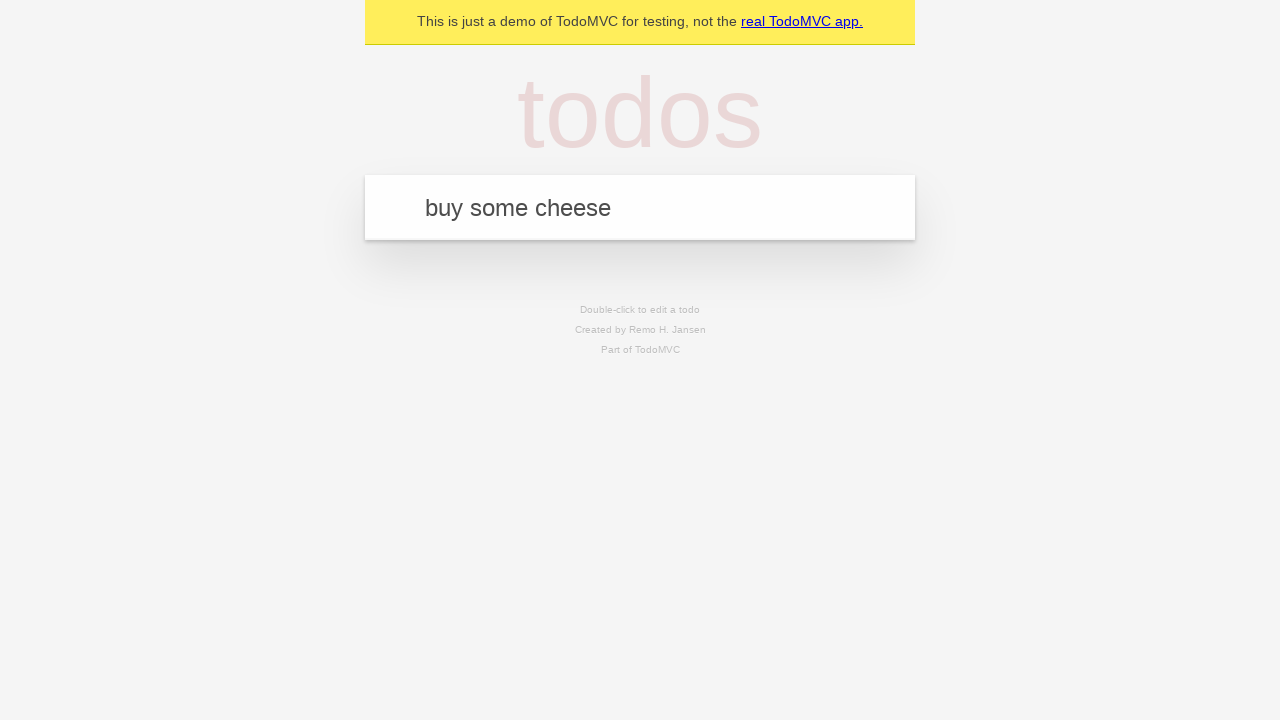

Pressed Enter to create todo 'buy some cheese' on internal:attr=[placeholder="What needs to be done?"i]
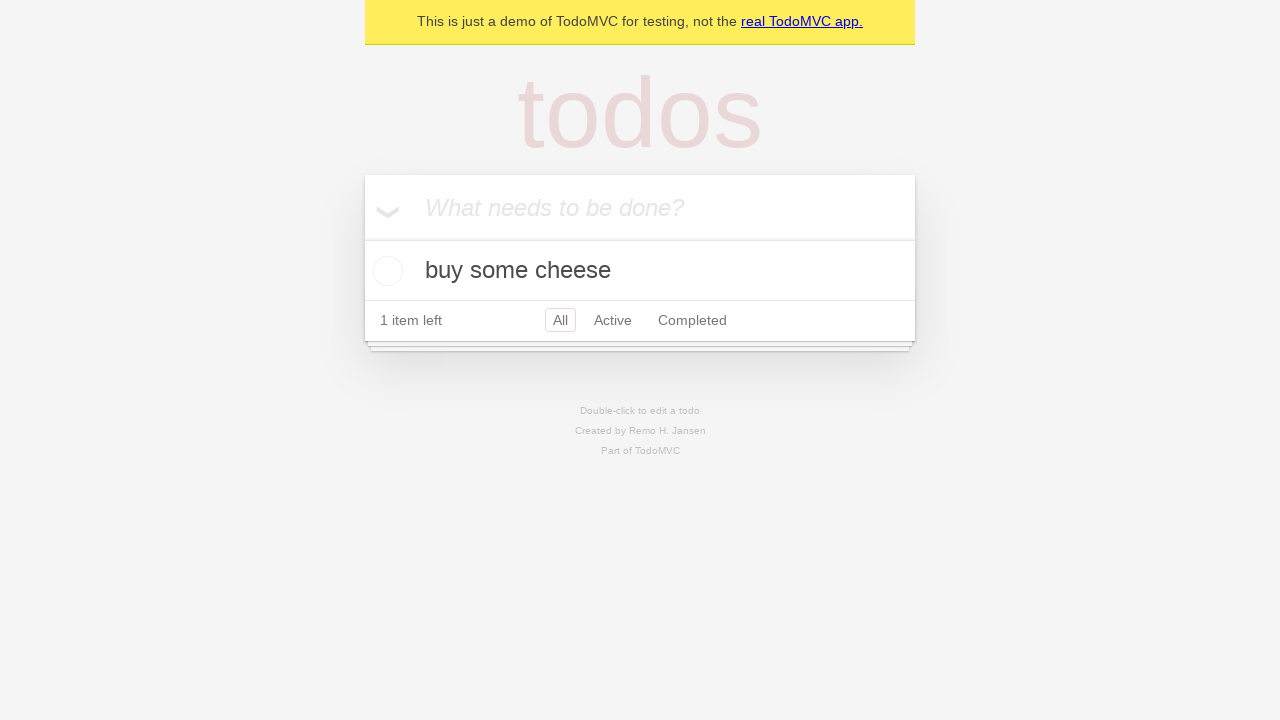

Filled todo input with 'feed the cat' on internal:attr=[placeholder="What needs to be done?"i]
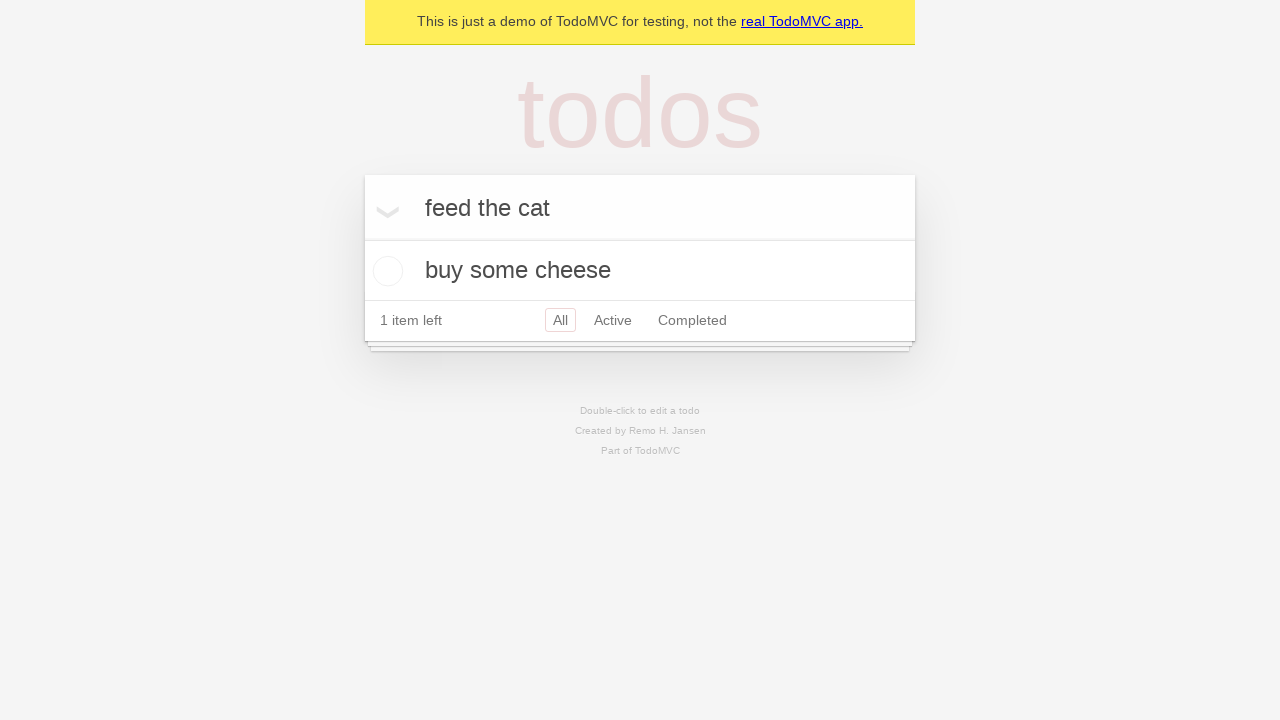

Pressed Enter to create todo 'feed the cat' on internal:attr=[placeholder="What needs to be done?"i]
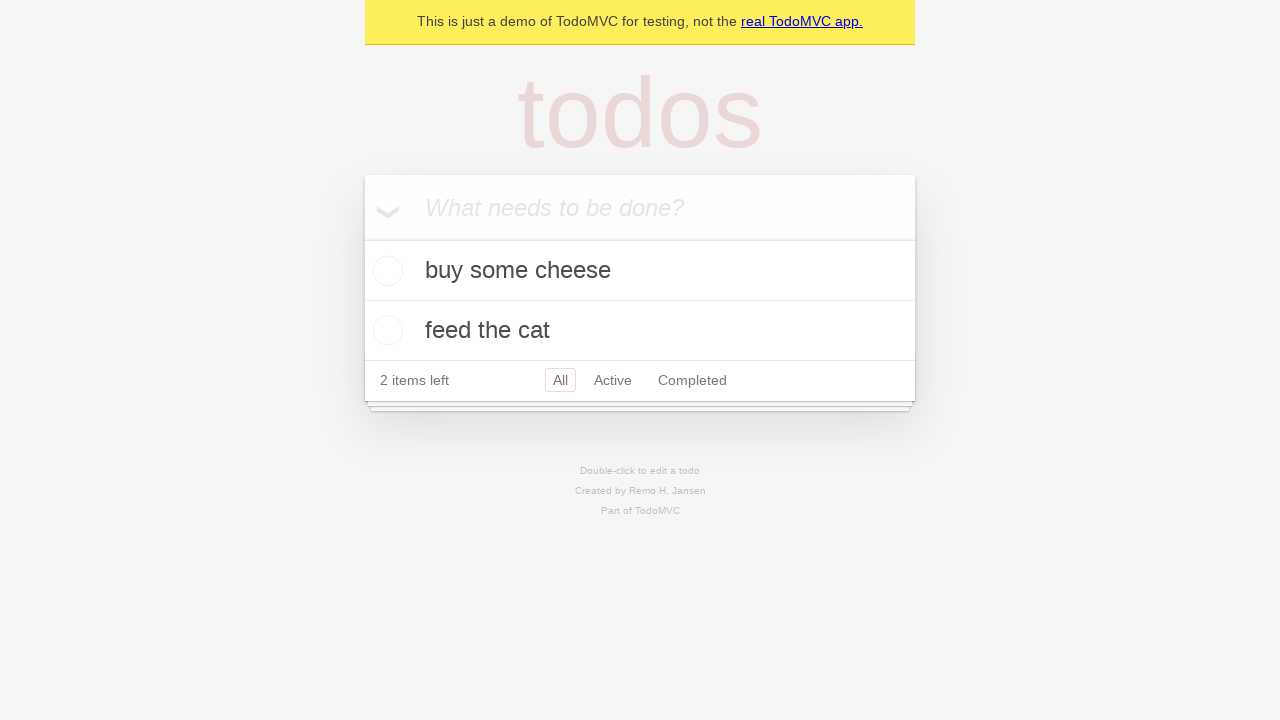

Filled todo input with 'book a doctors appointment' on internal:attr=[placeholder="What needs to be done?"i]
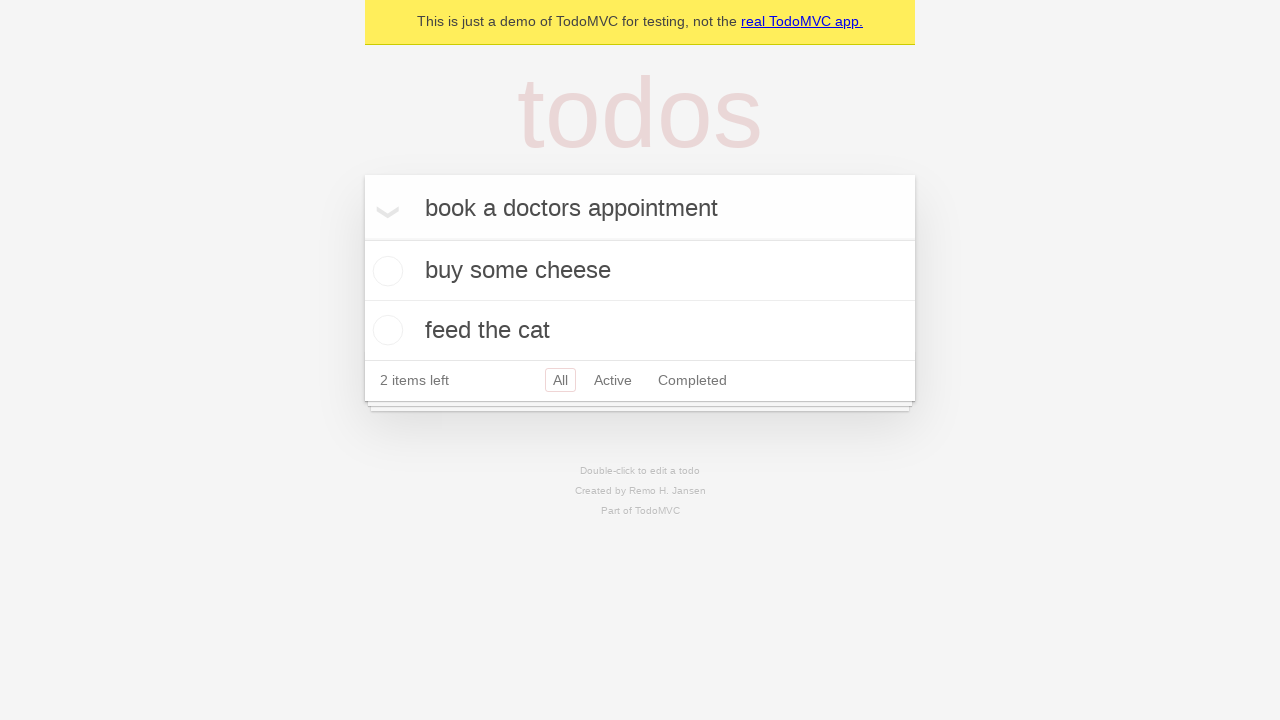

Pressed Enter to create todo 'book a doctors appointment' on internal:attr=[placeholder="What needs to be done?"i]
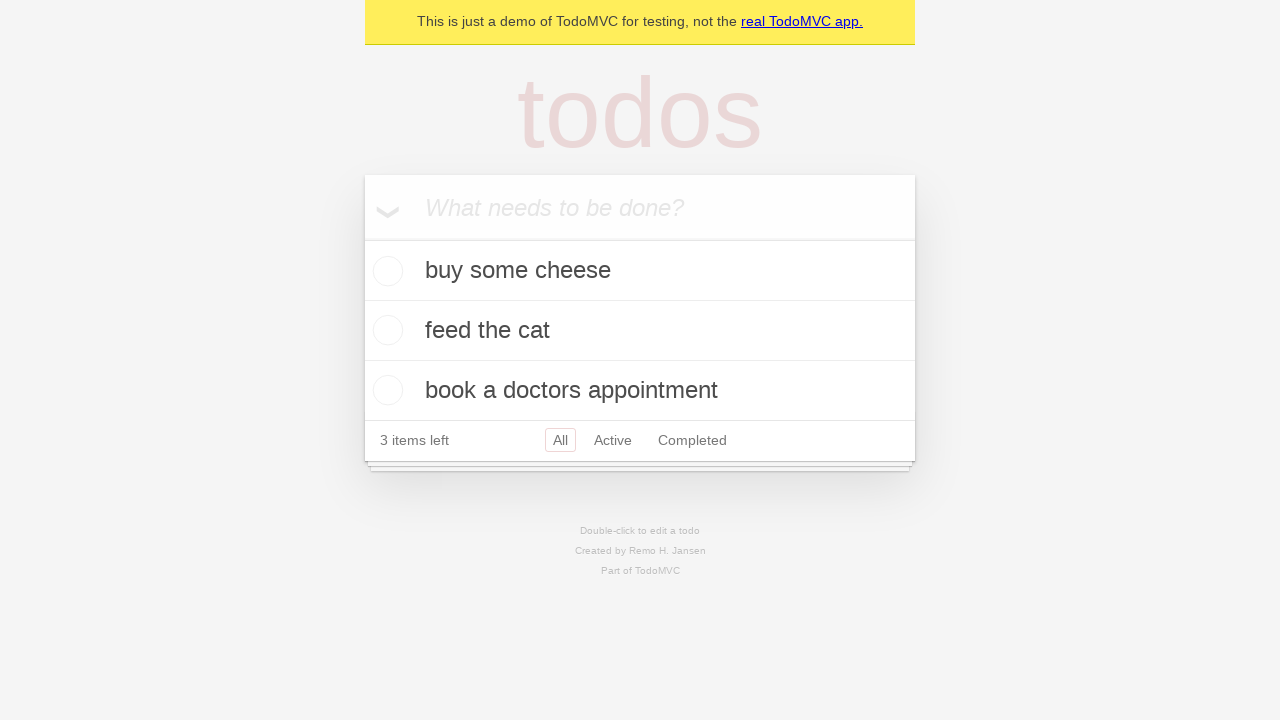

Waited for all 3 todos to load
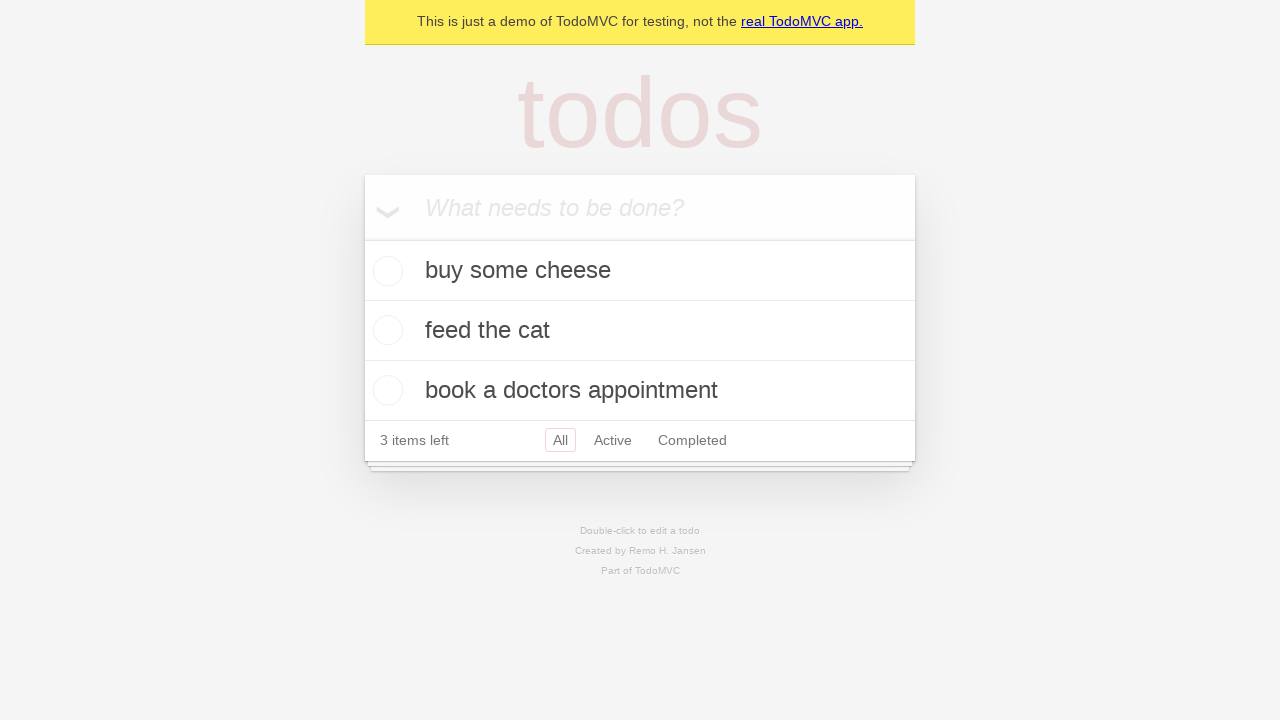

Checked the second todo item at (385, 330) on [data-testid='todo-item'] >> nth=1 >> internal:role=checkbox
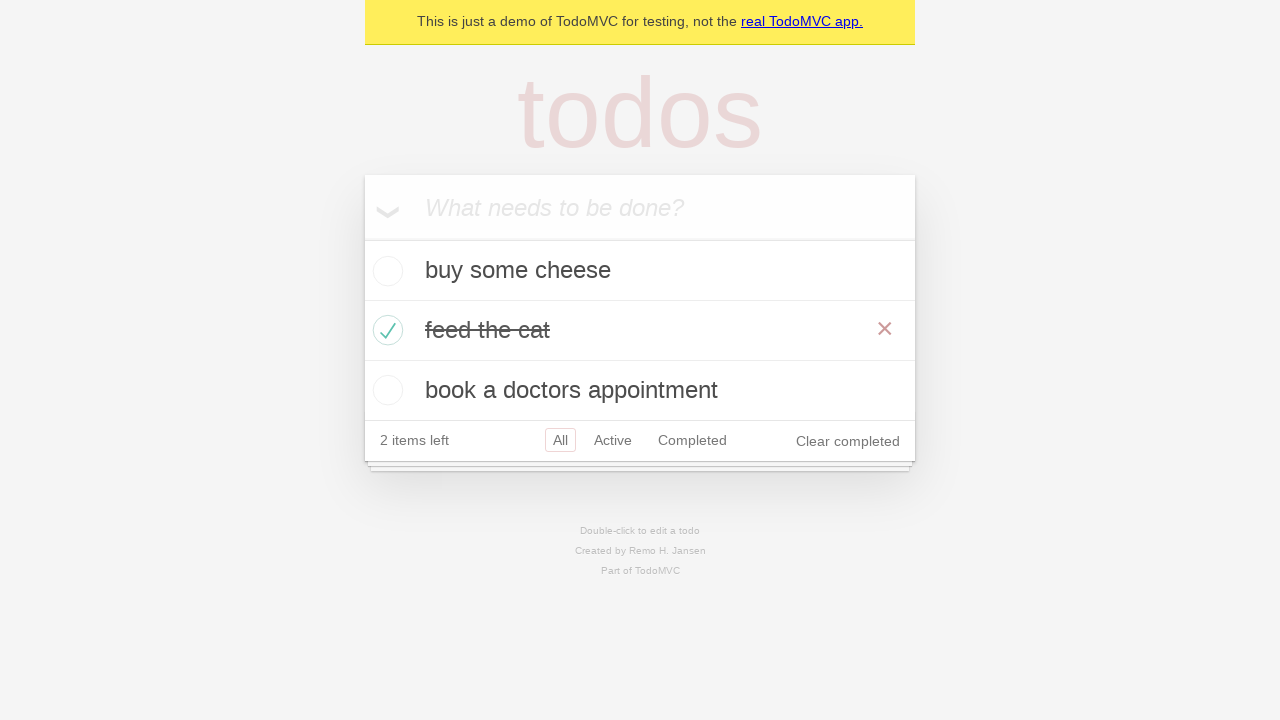

Clicked 'All' filter link at (560, 440) on internal:role=link[name="All"i]
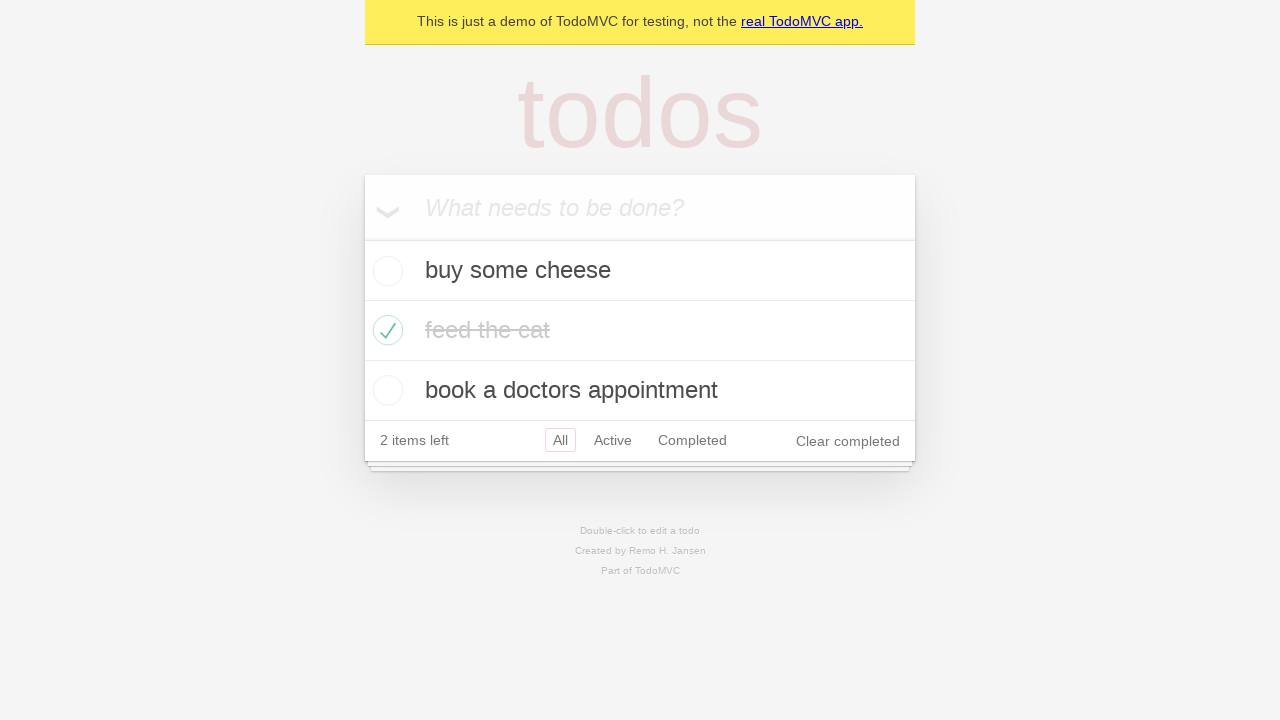

Clicked 'Active' filter link at (613, 440) on internal:role=link[name="Active"i]
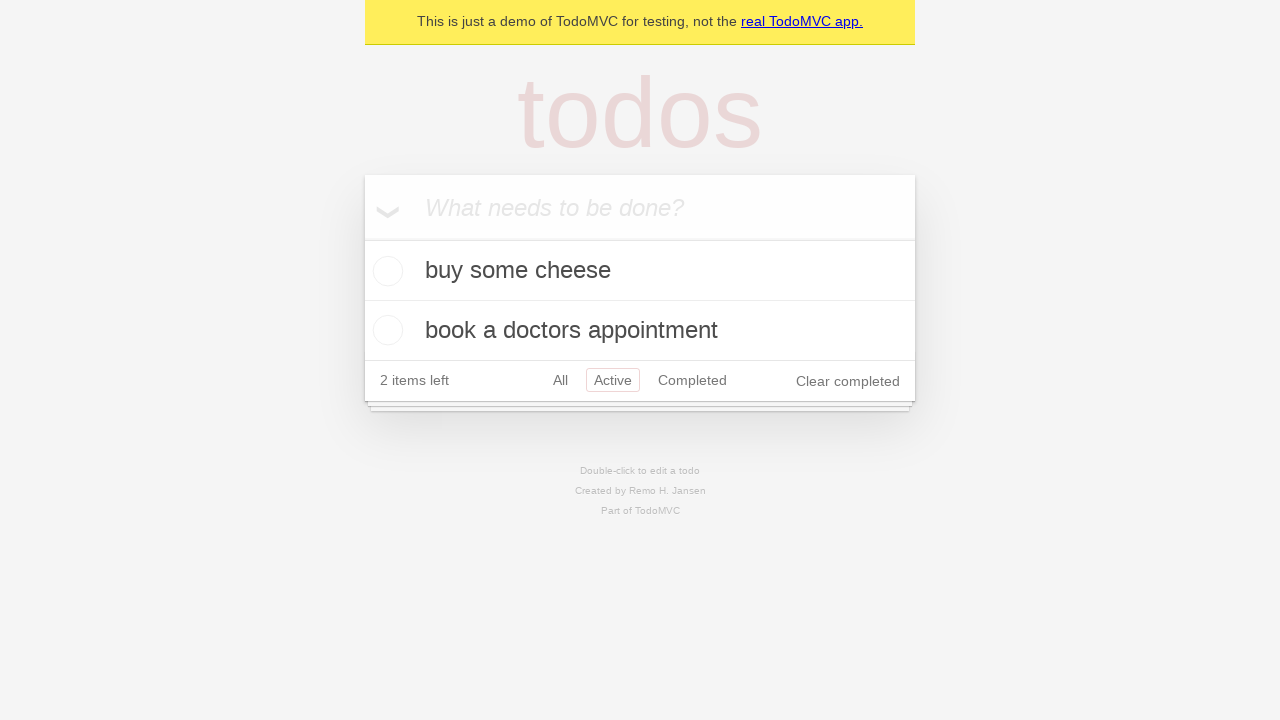

Clicked 'Completed' filter link at (692, 380) on internal:role=link[name="Completed"i]
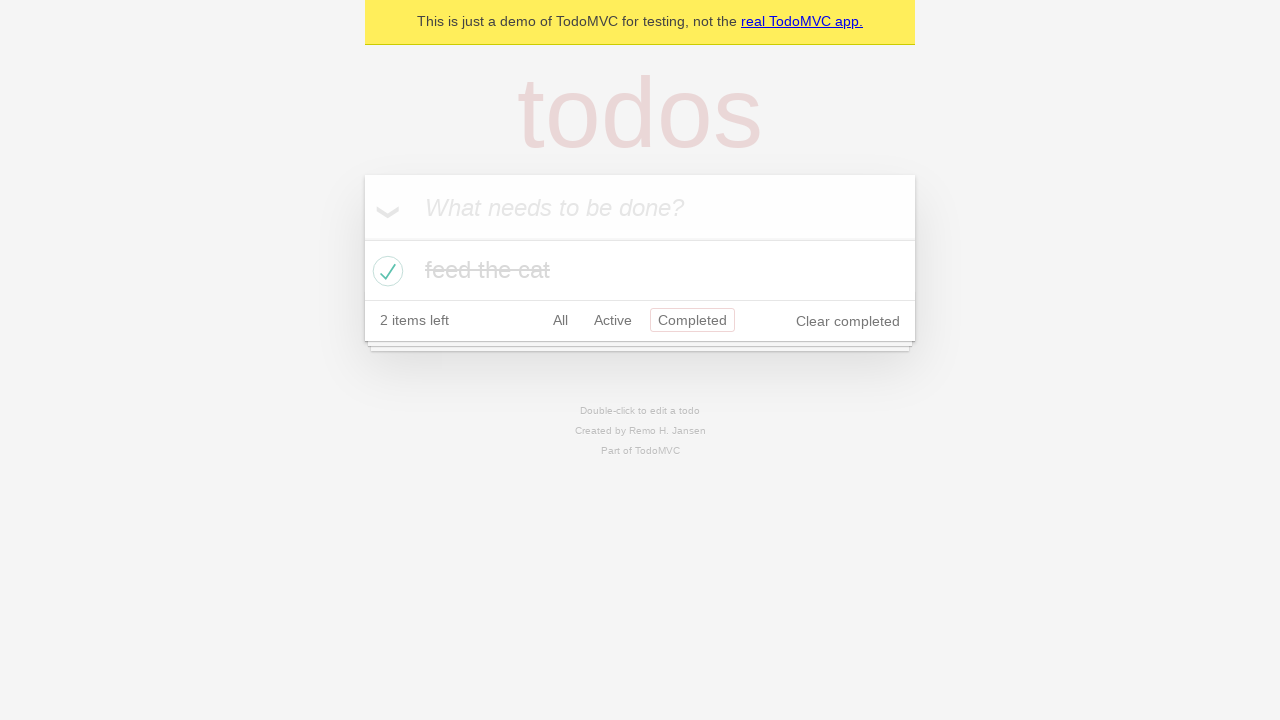

Navigated back using browser back button (should show Active filter)
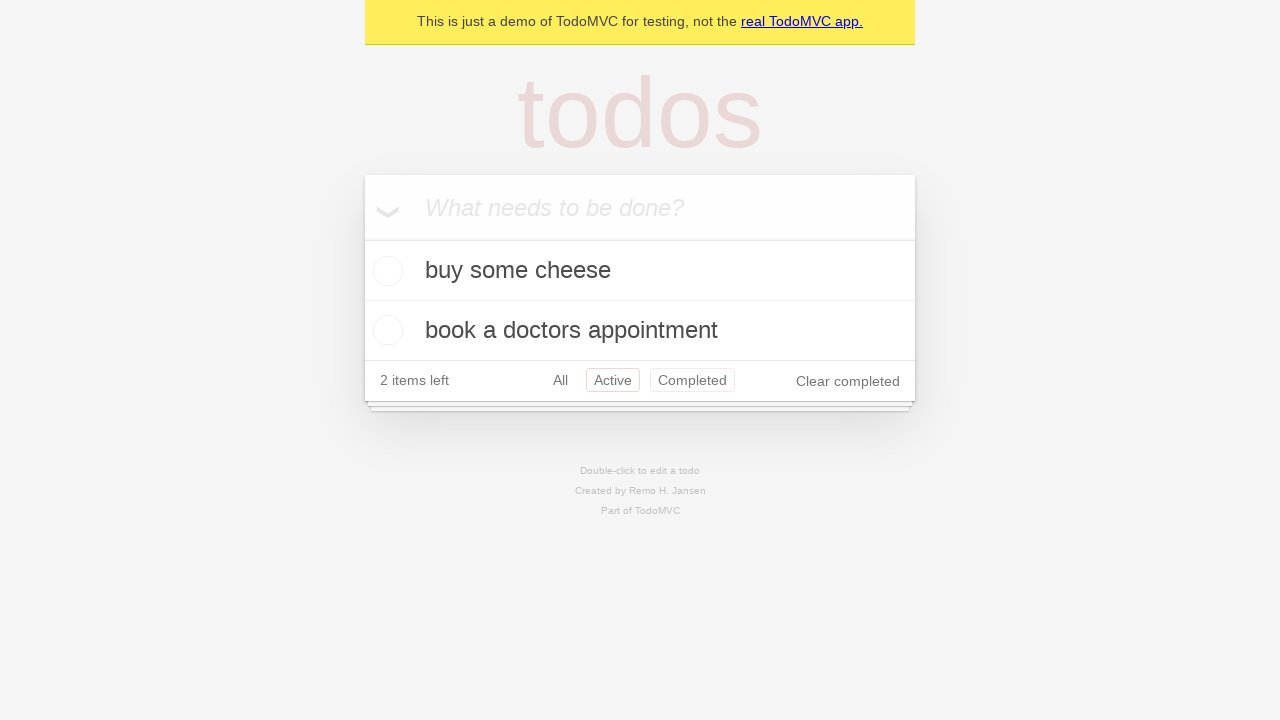

Navigated back again using browser back button (should show All filter)
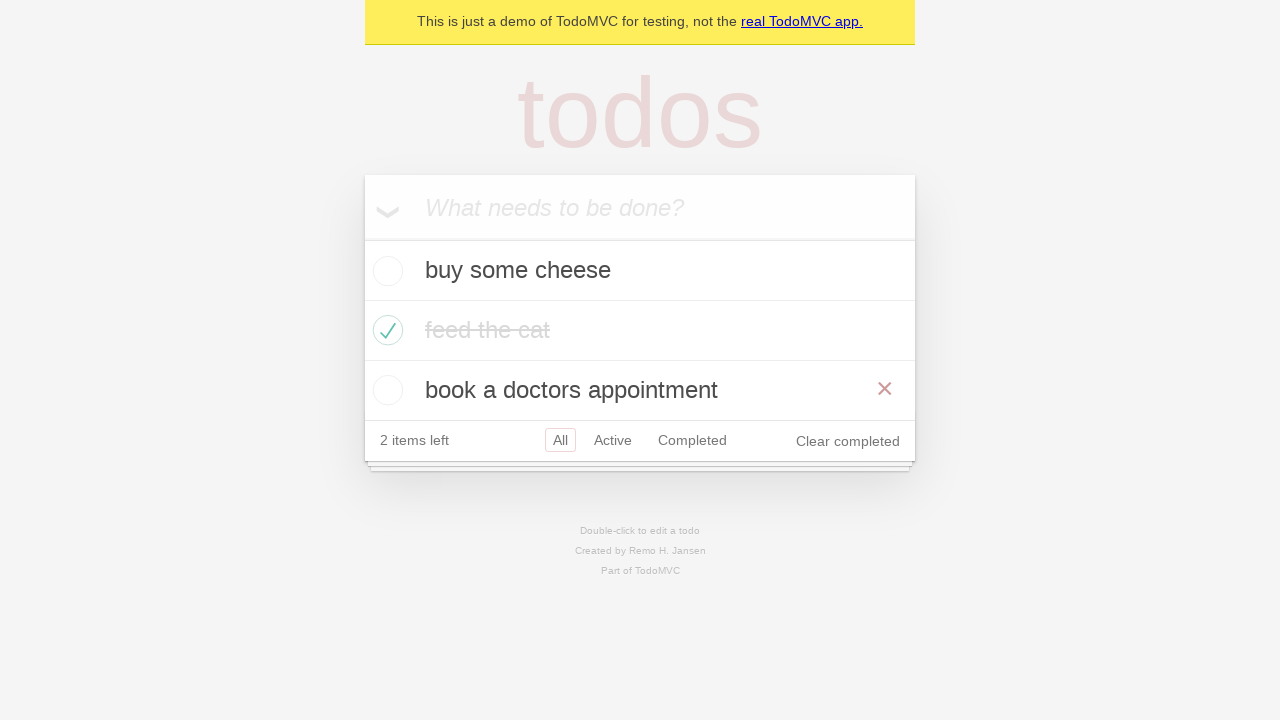

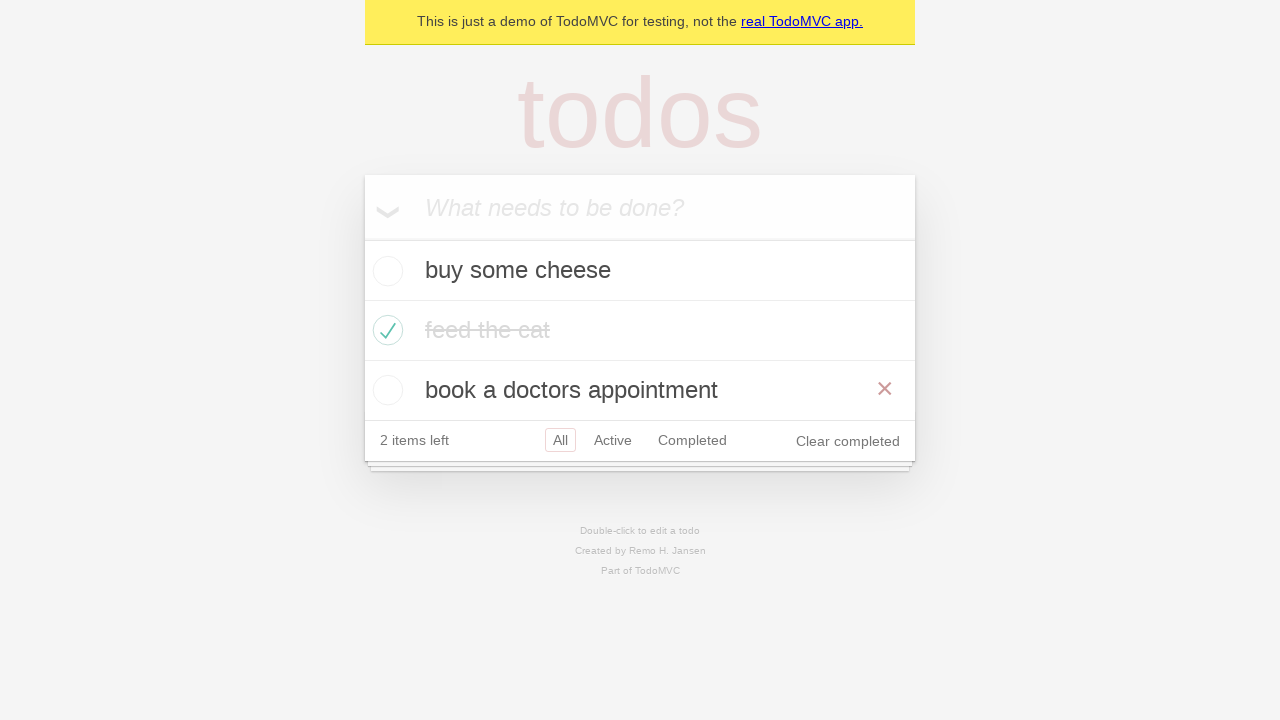